Navigates to Rahul Shetty Academy's Selenium practice e-commerce site, maximizes the browser window, and verifies the page has loaded by checking the title and URL.

Starting URL: https://rahulshettyacademy.com/seleniumPractise/#/

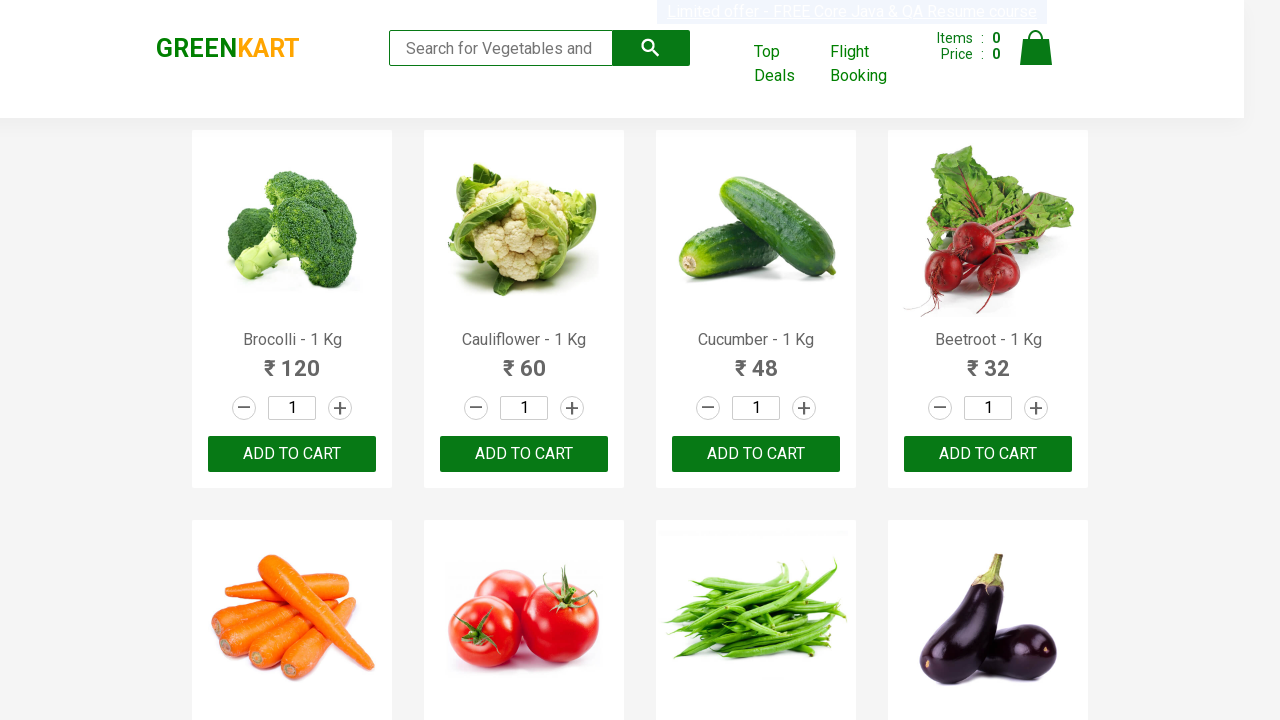

Set viewport size to 1920x1080 to simulate window maximization
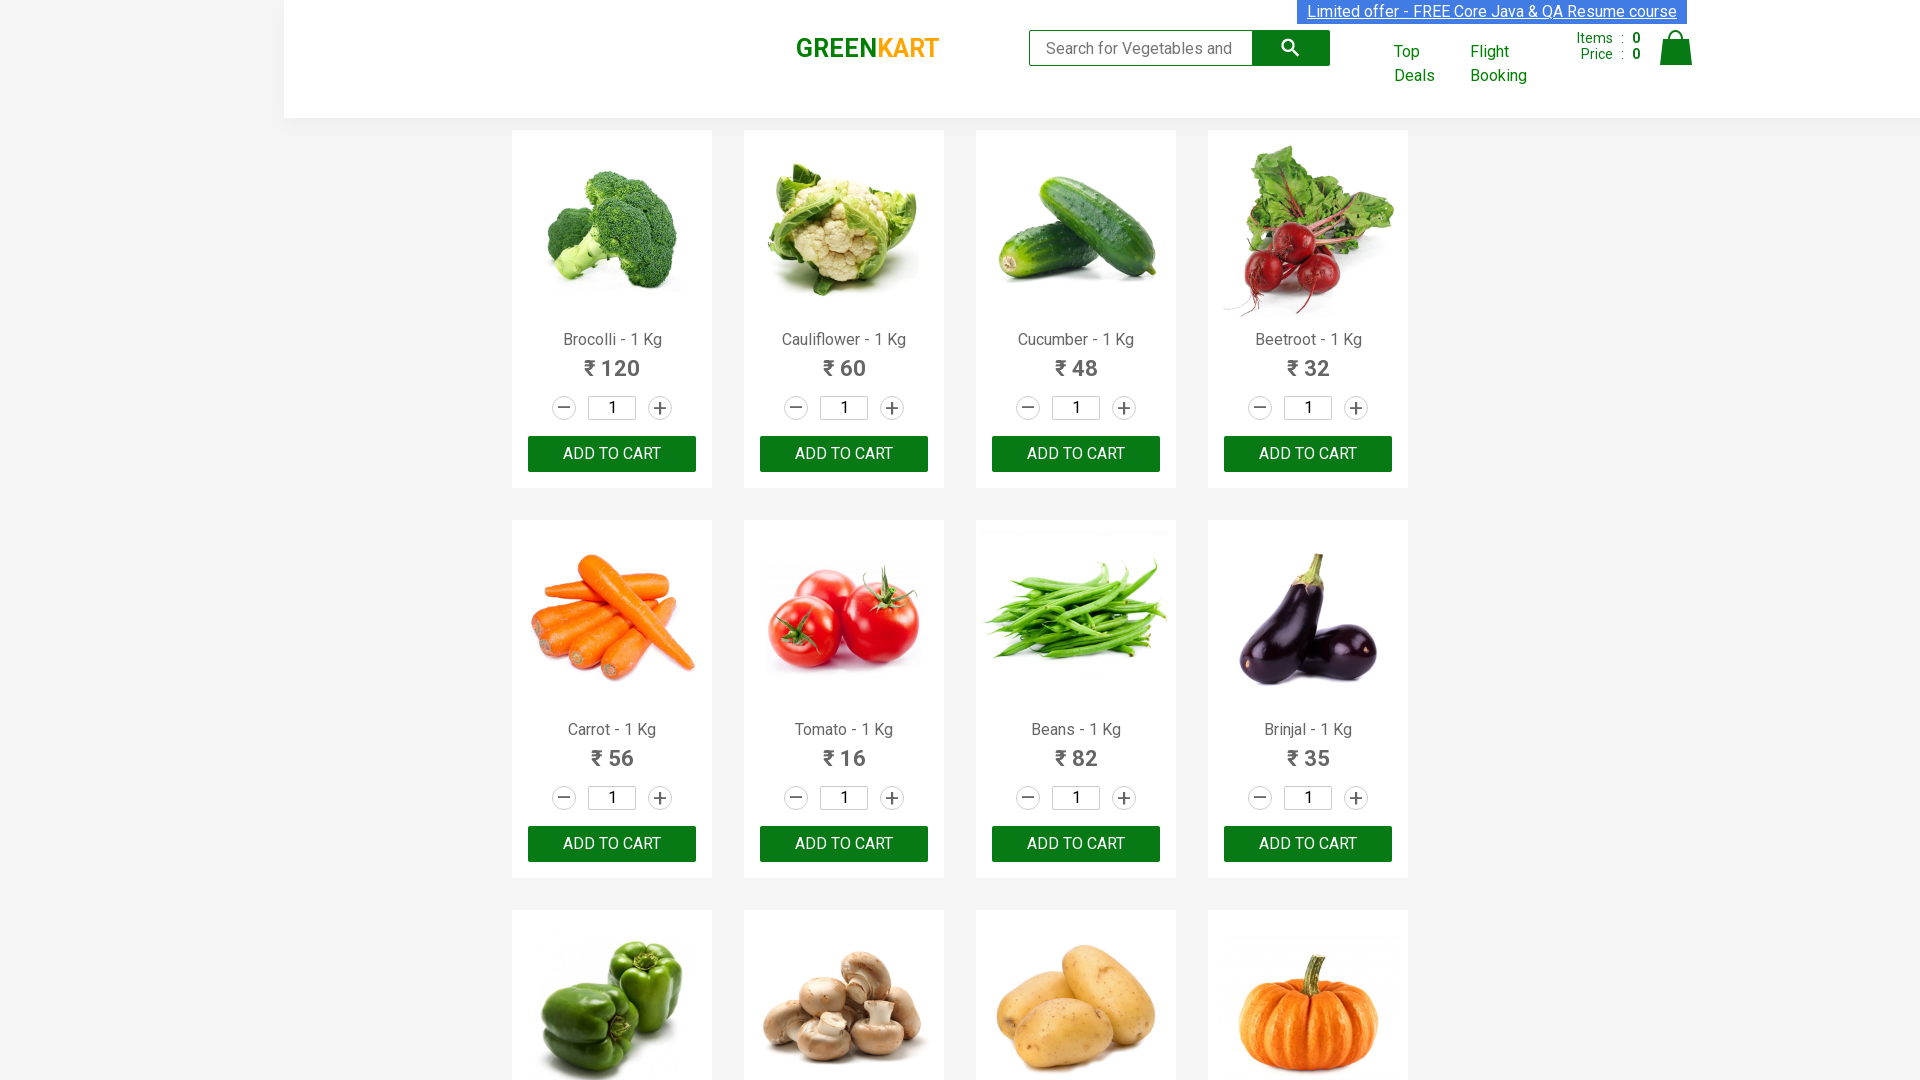

Page DOM content loaded successfully
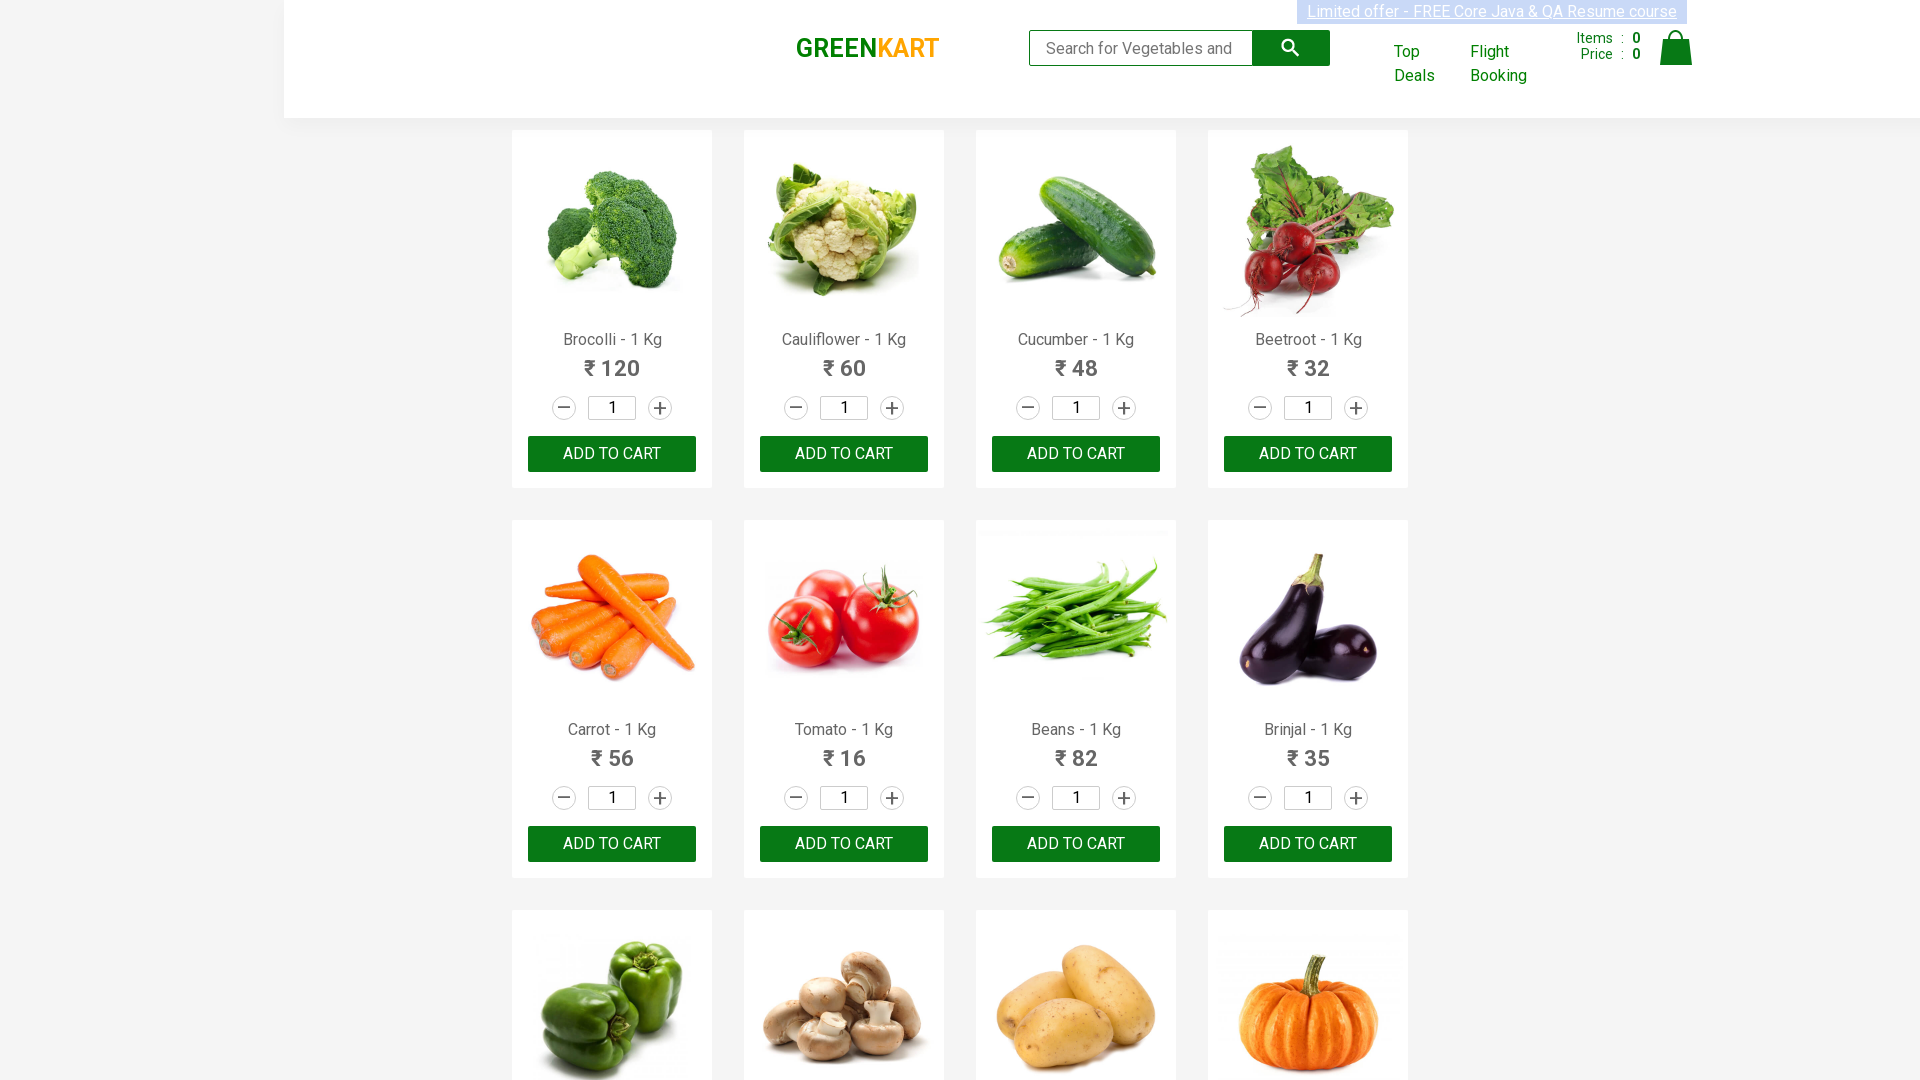

Retrieved page title: 'GreenKart - veg and fruits kart'
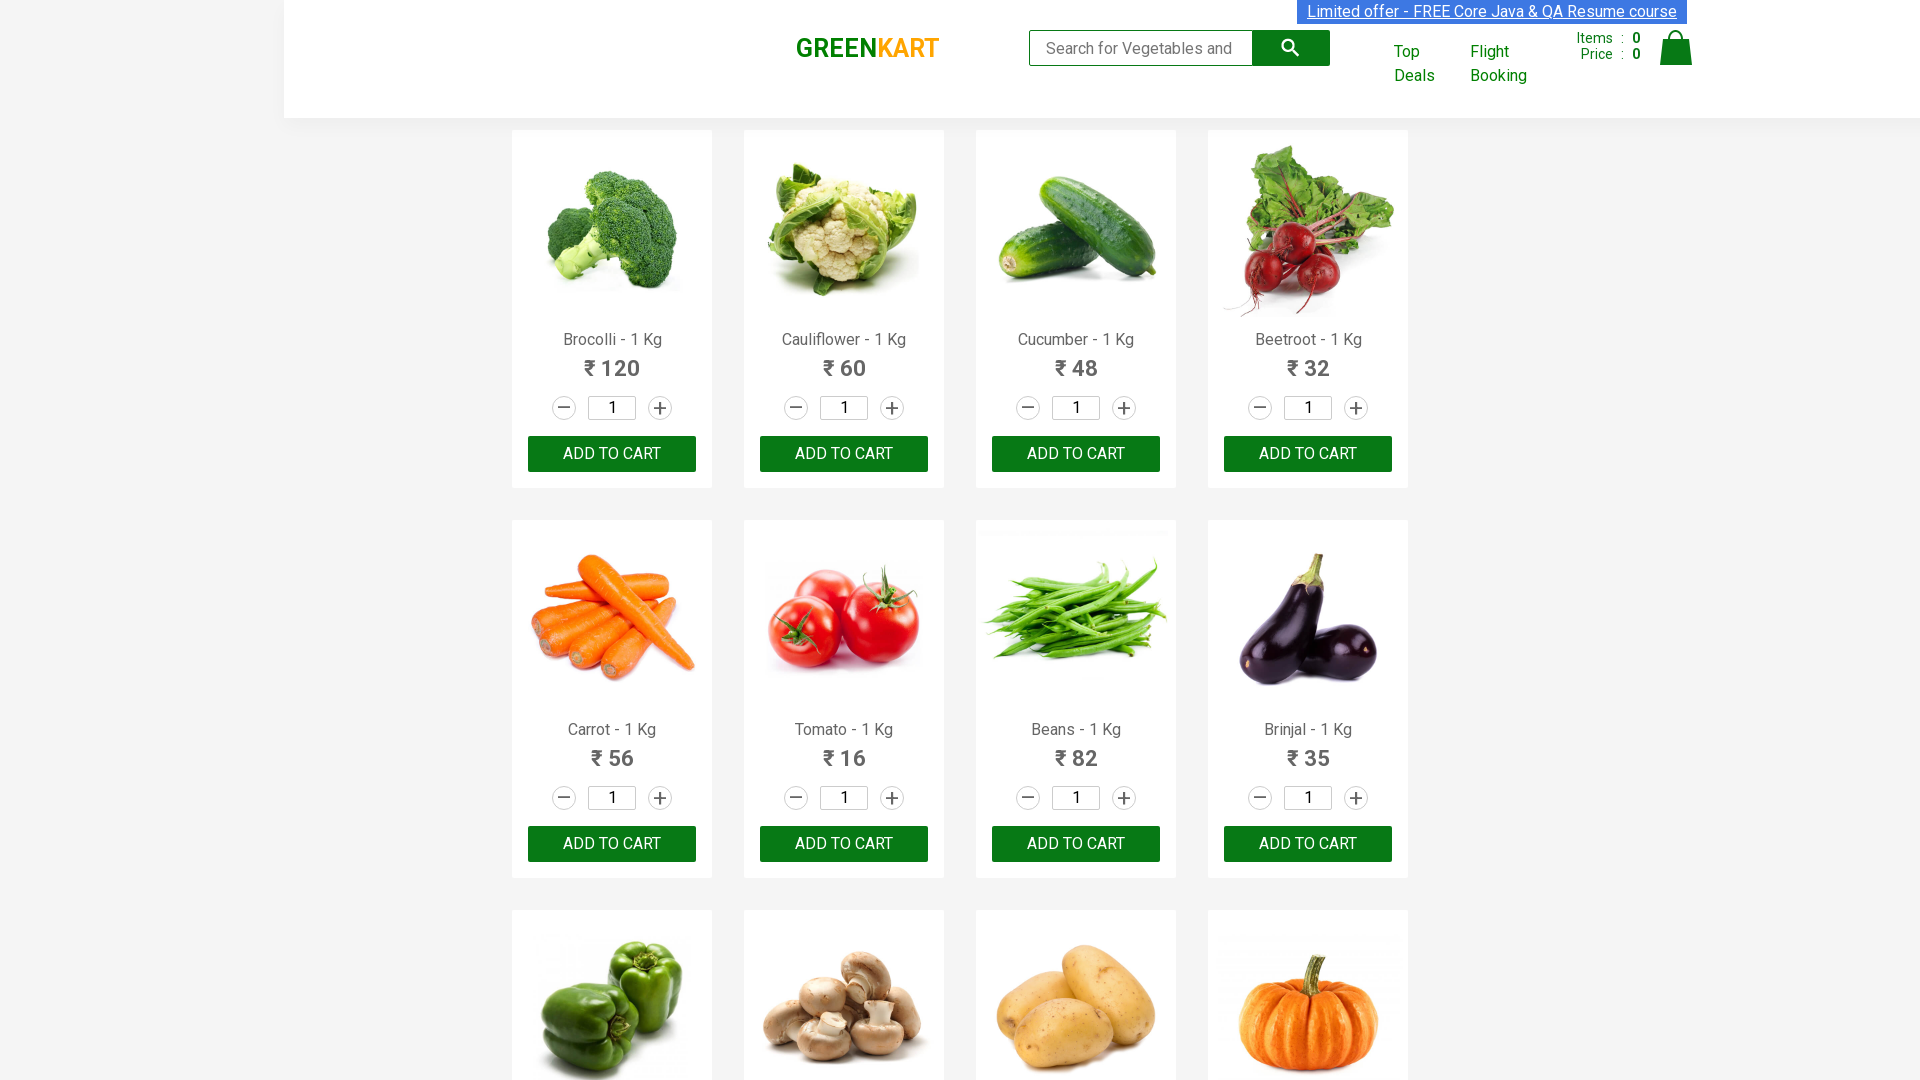

Verified page title is present and valid
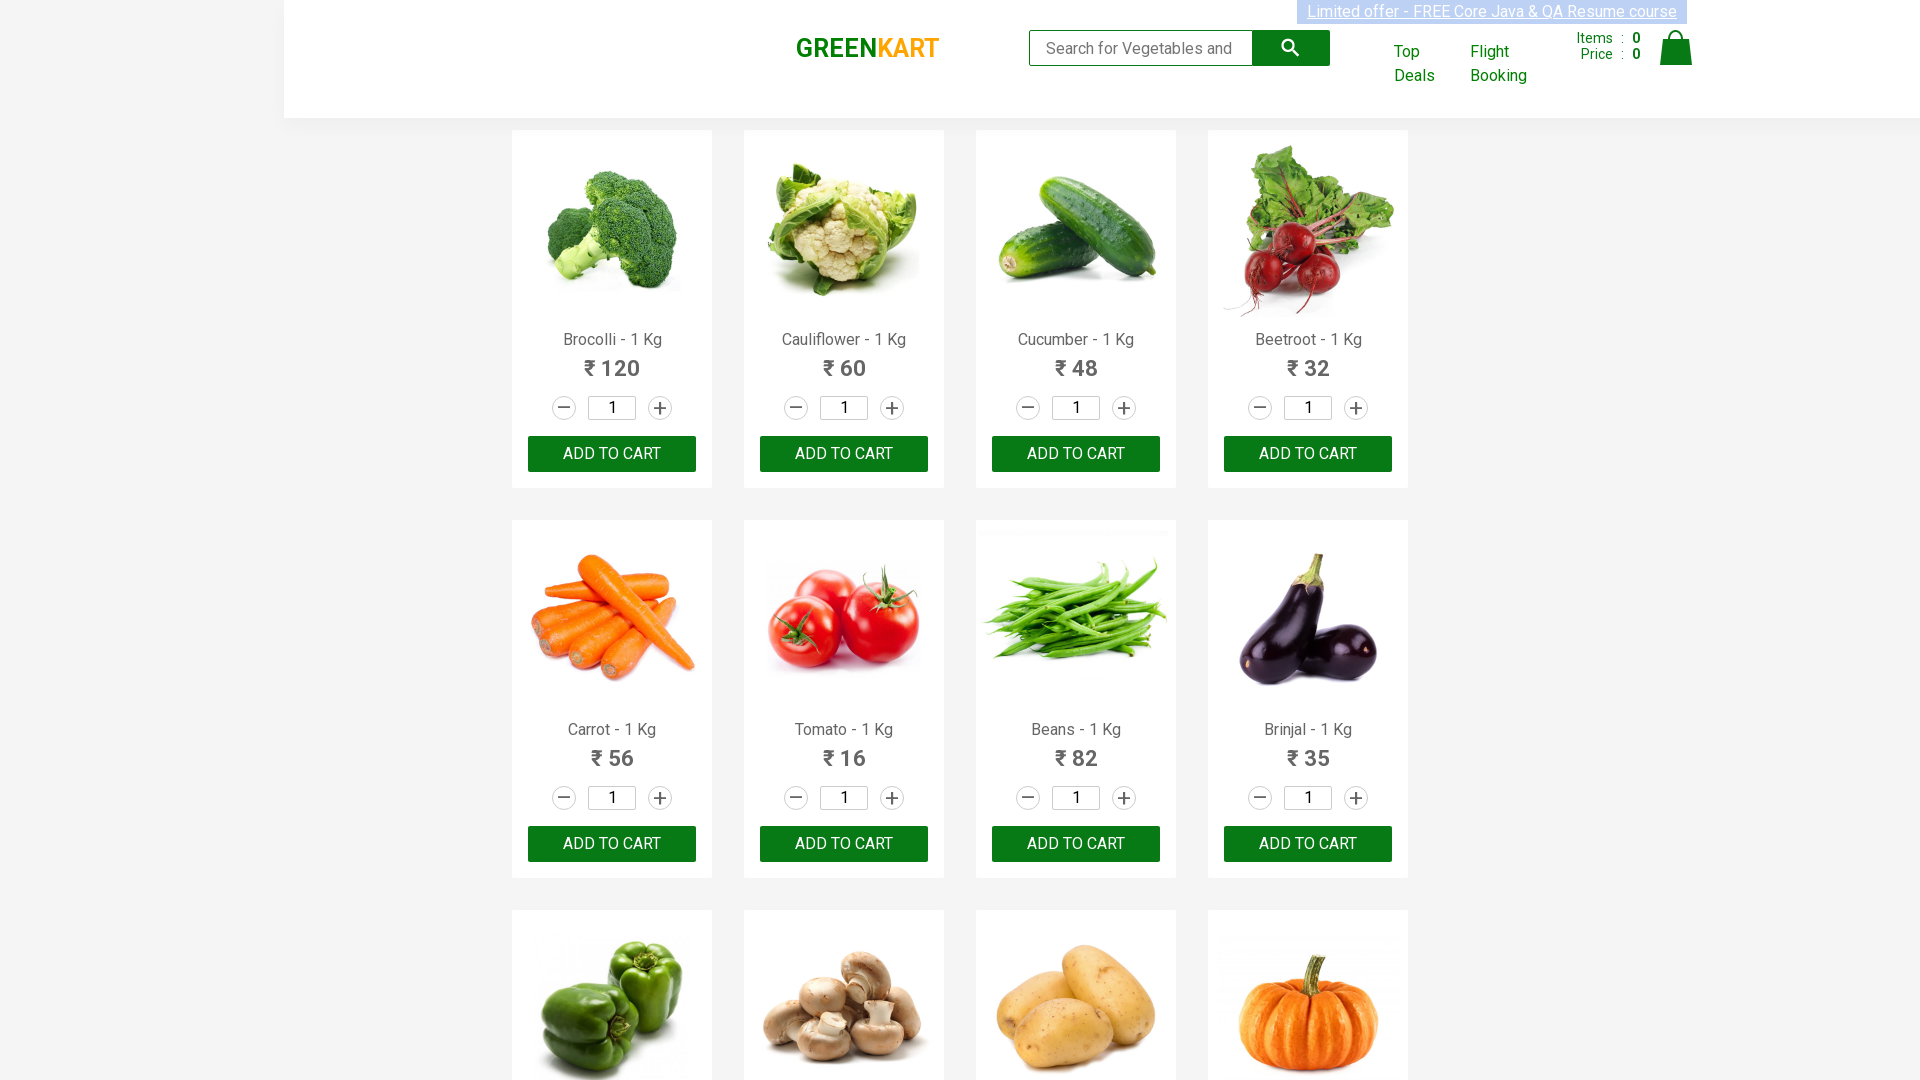

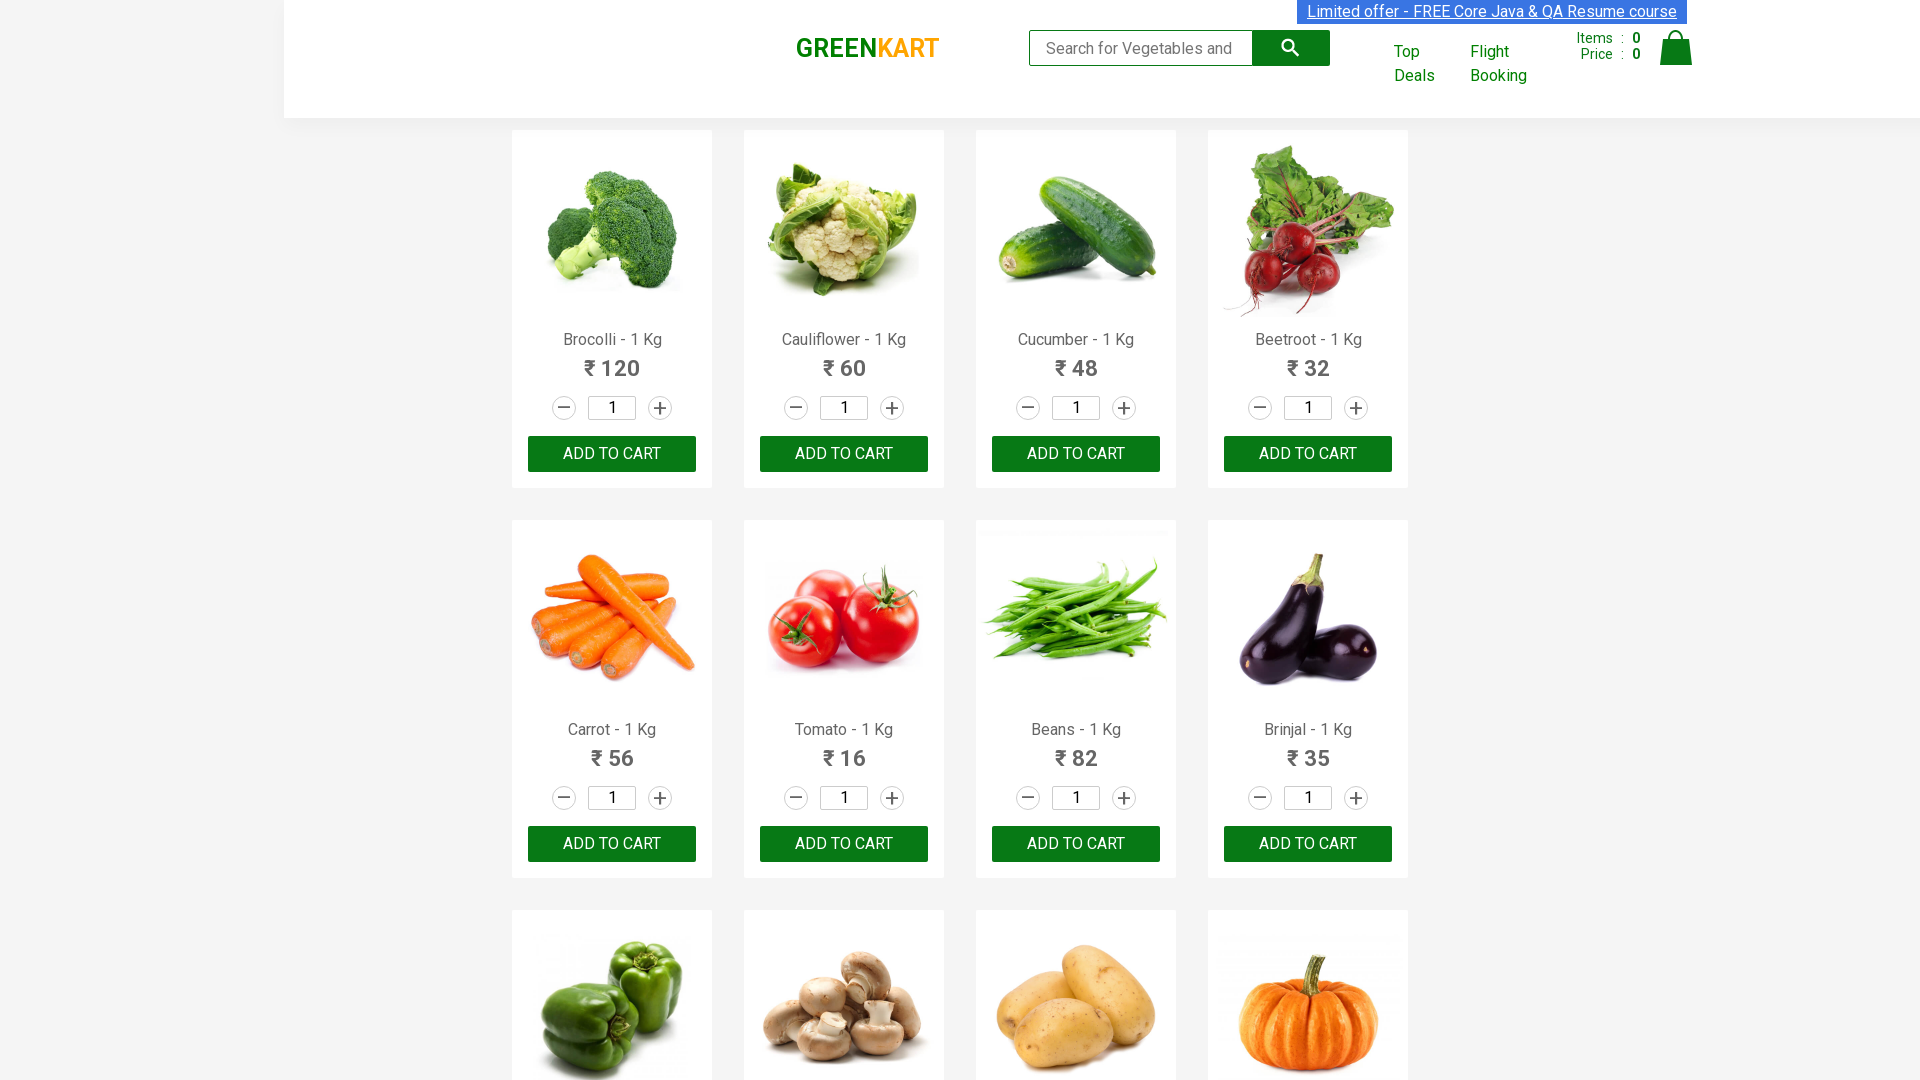